Navigates to an LMS website, clicks on the "All Courses" menu item, and counts the total number of courses displayed on the page

Starting URL: https://alchemy.hguy.co/lms

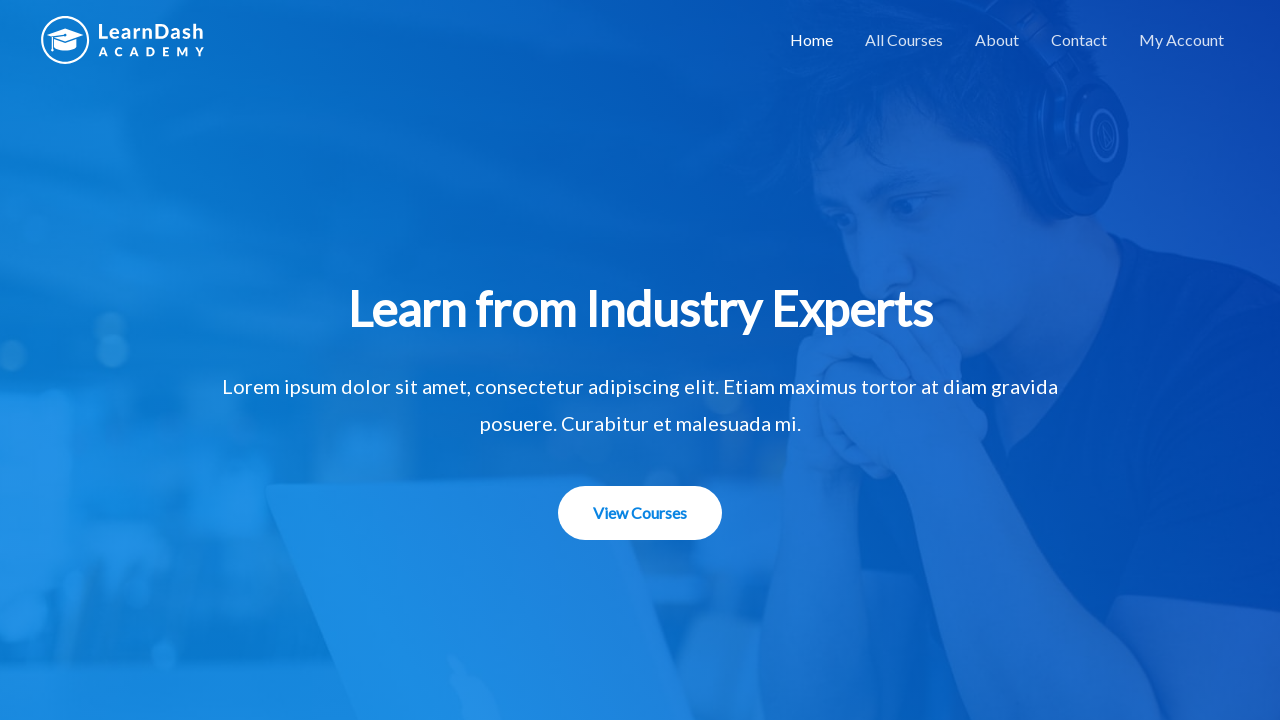

Clicked on 'All Courses' menu item at (904, 40) on xpath=//li[@id='menu-item-1508']/a
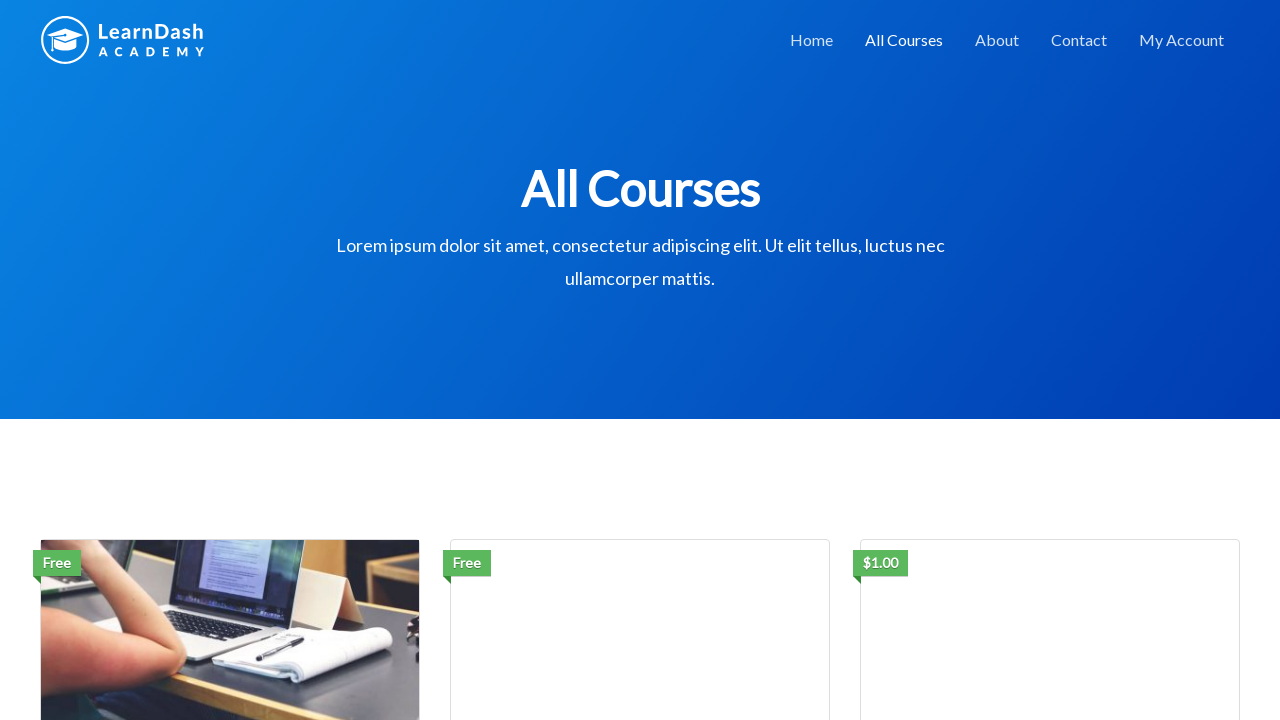

Course list loaded and course elements are visible
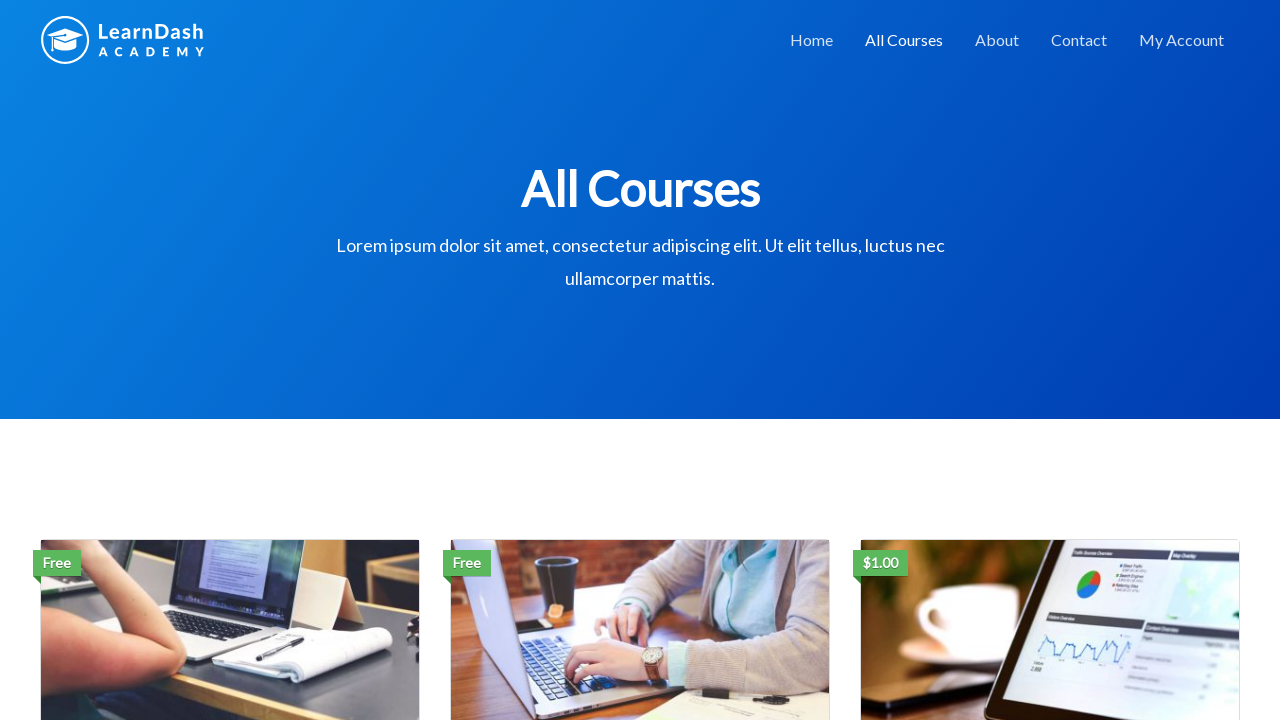

Retrieved all course elements, found 3 courses
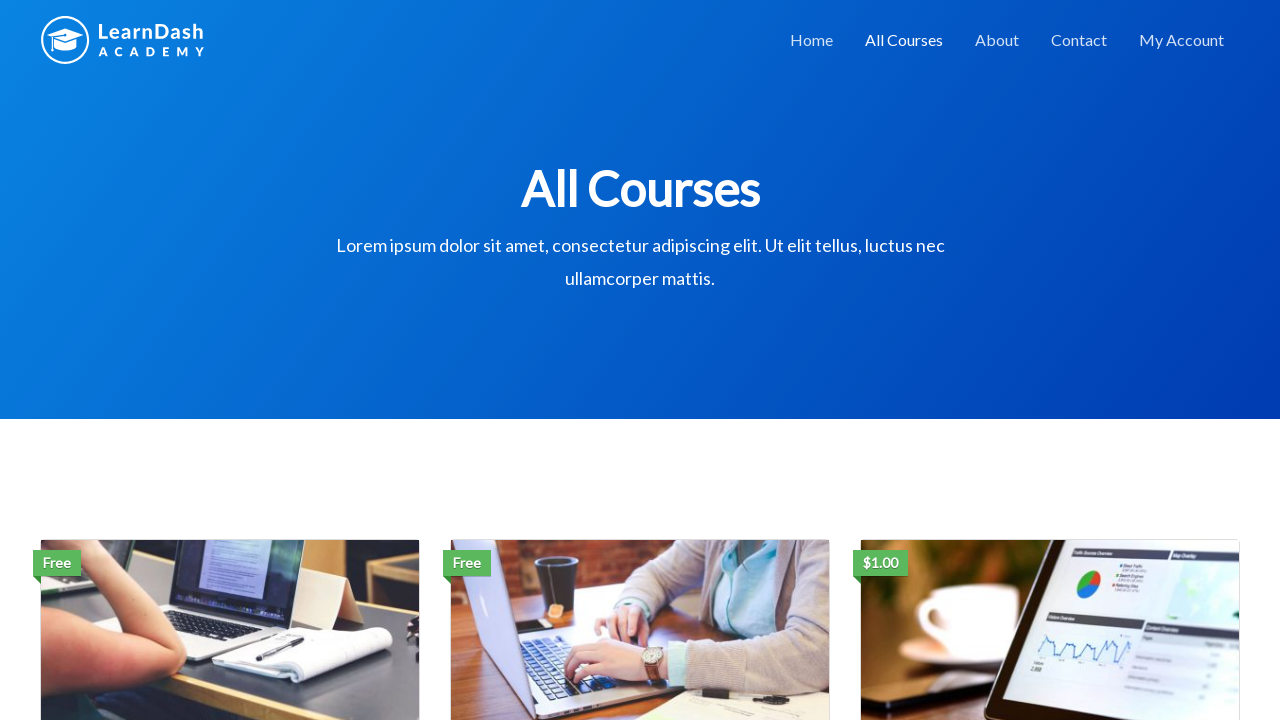

Verified that 3 courses are displayed on the page
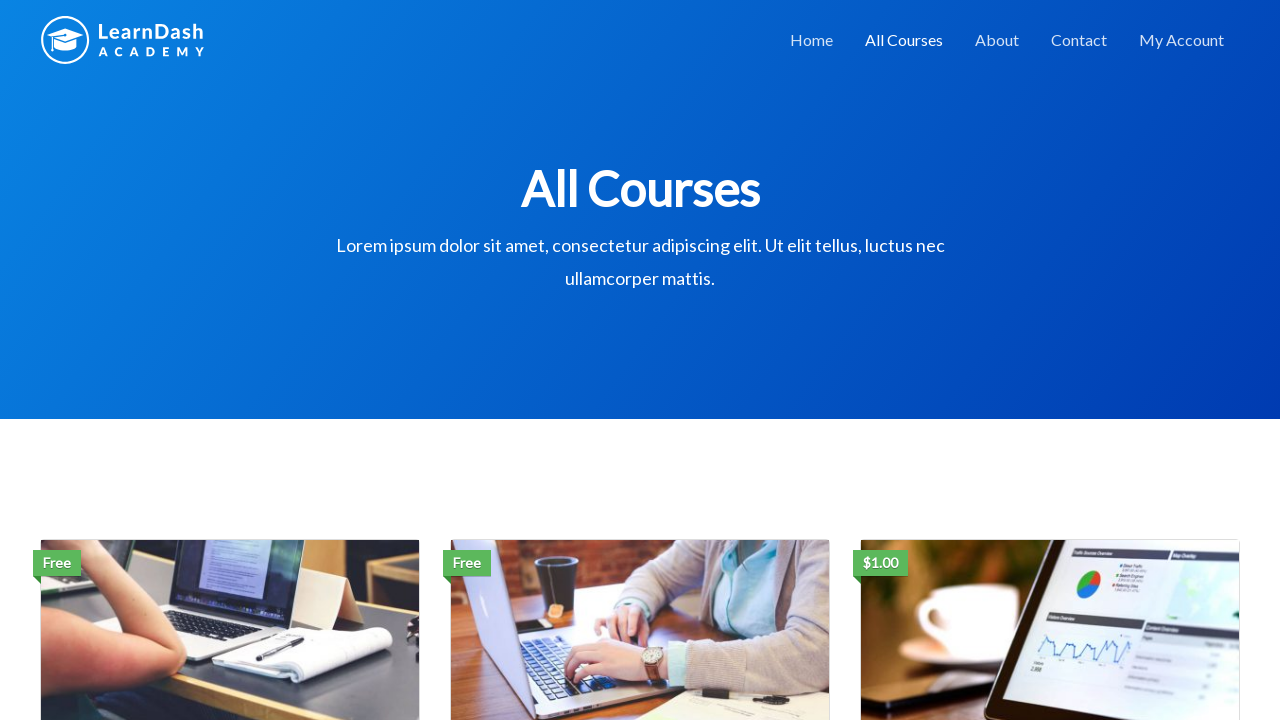

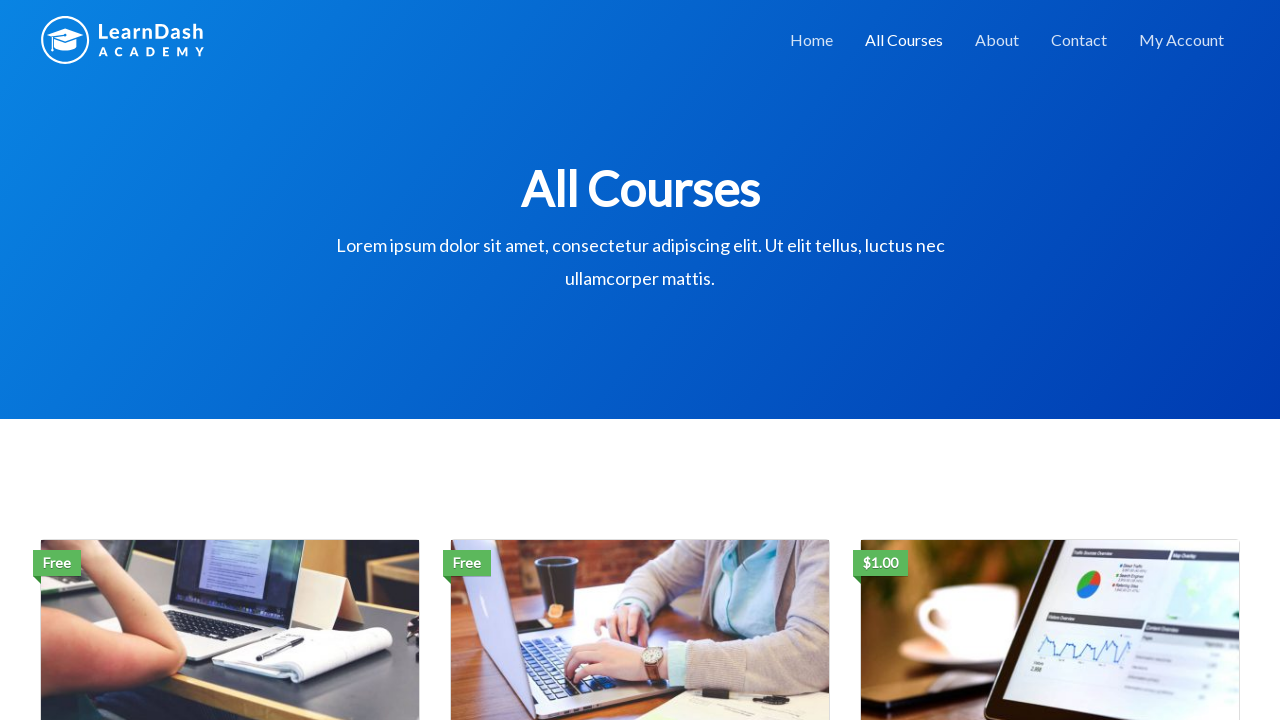